Navigates to a quote application and verifies the page title is "Get a Quote"

Starting URL: http://quote-qa.portnov.com/

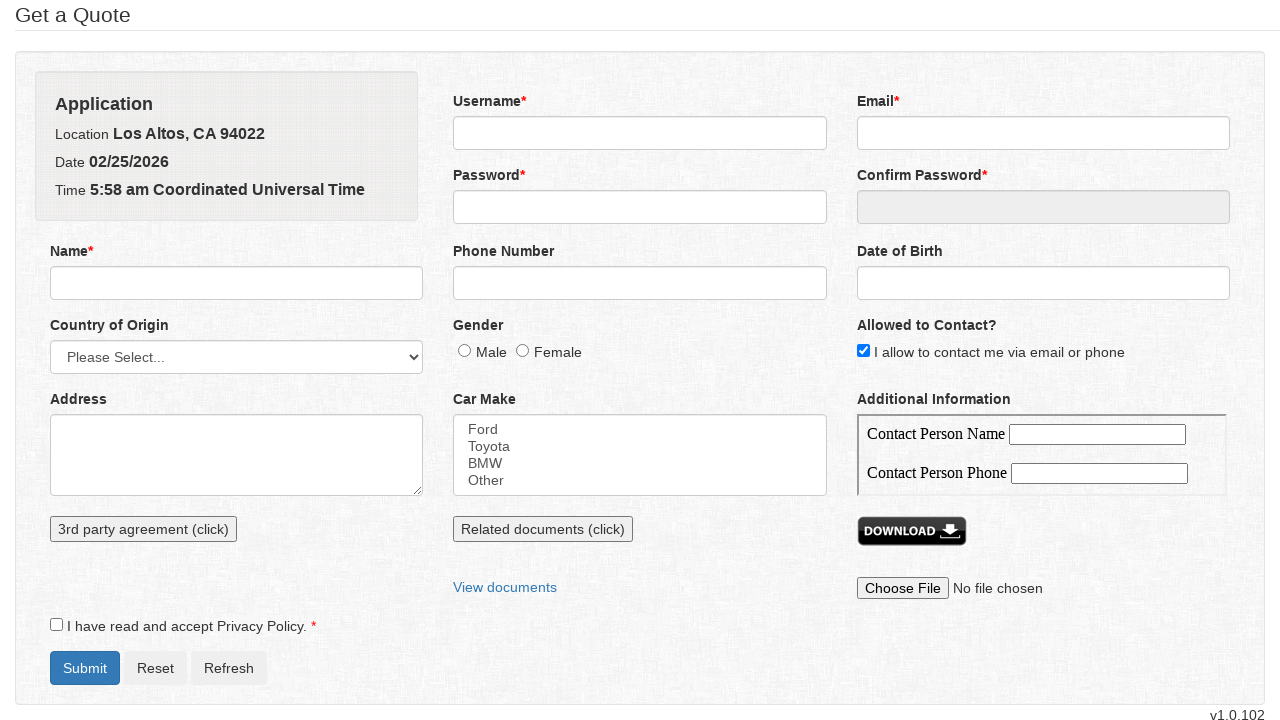

Navigated to quote application at http://quote-qa.portnov.com/
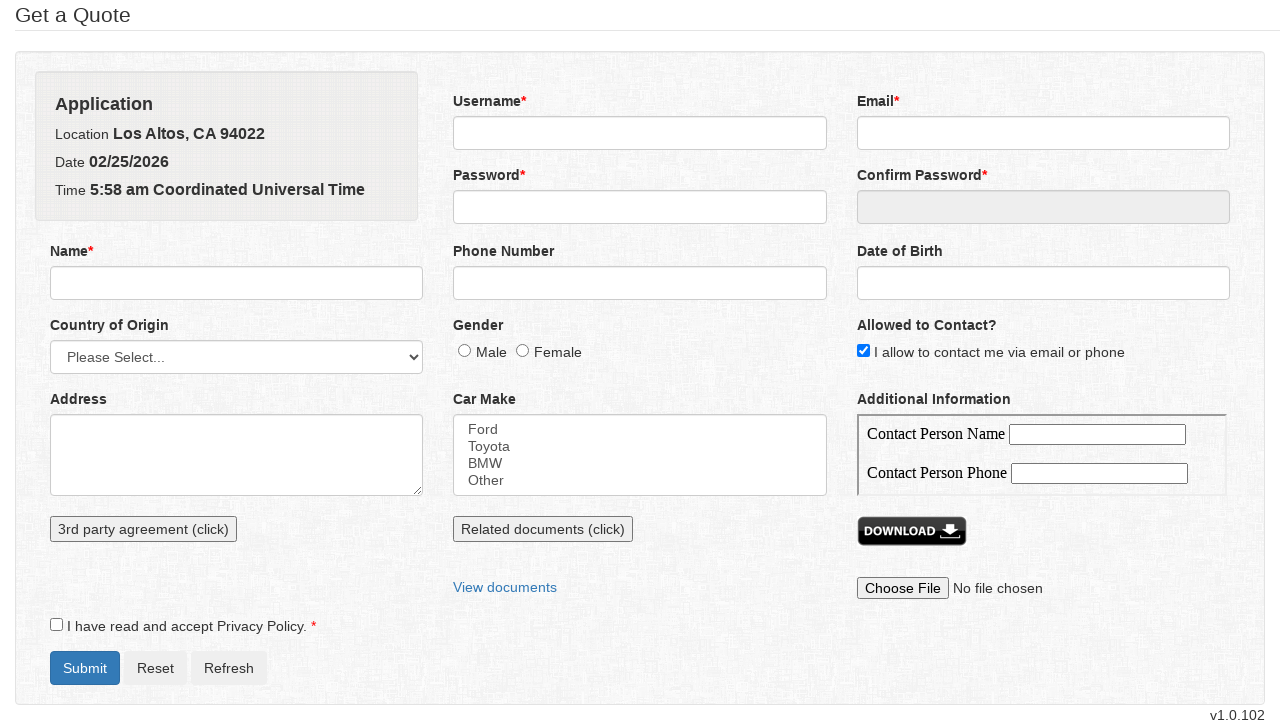

Verified page title is 'Get a Quote'
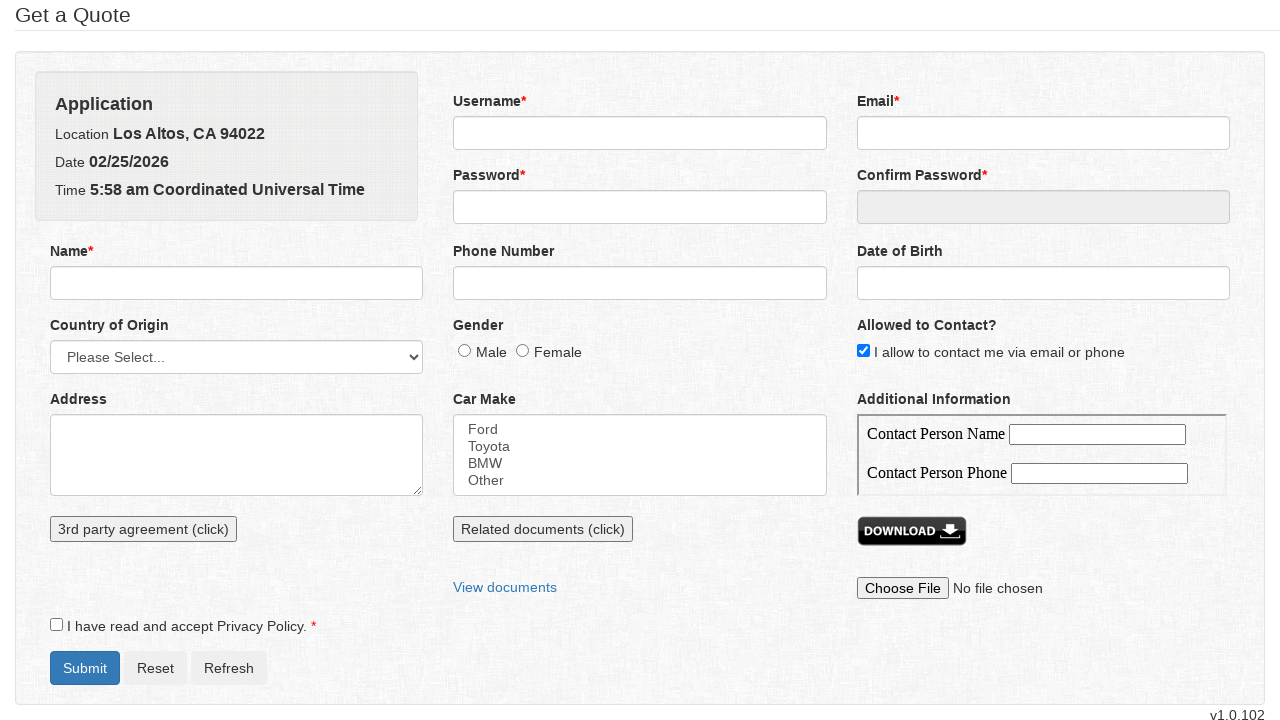

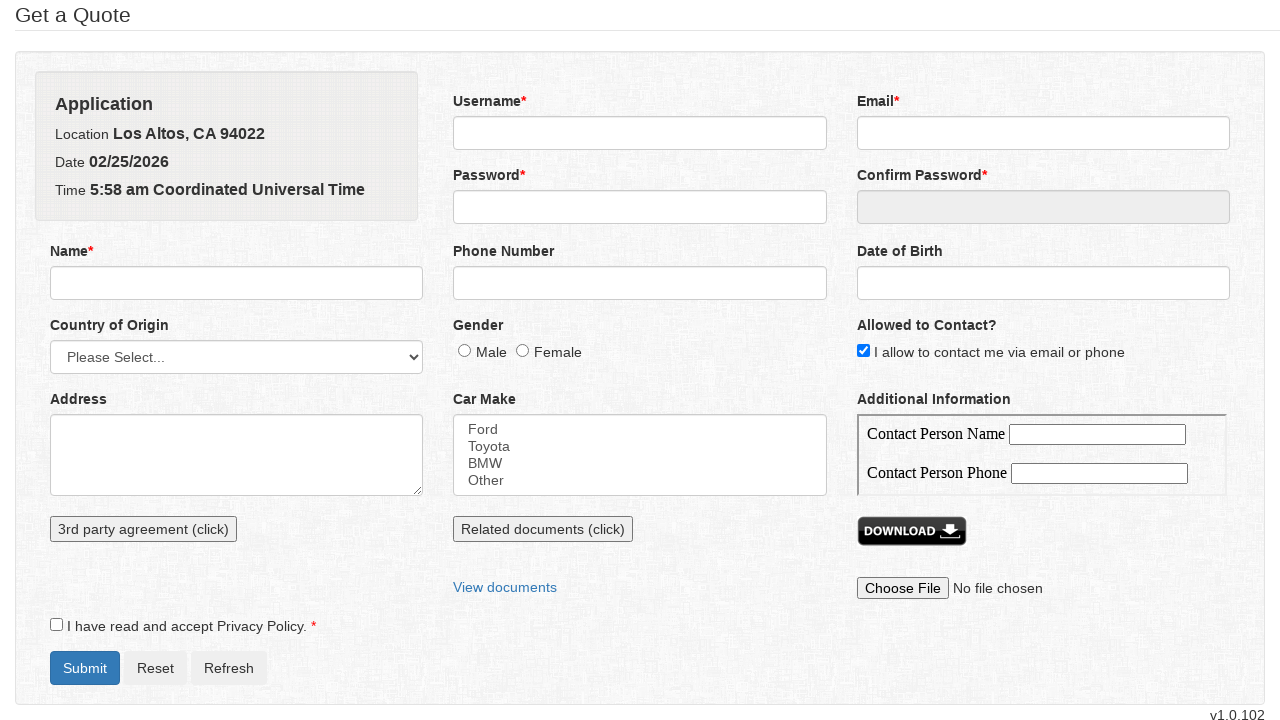